Tests that submitting empty username and password fields displays the error message "Epic sadface: Username is required"

Starting URL: https://www.saucedemo.com/

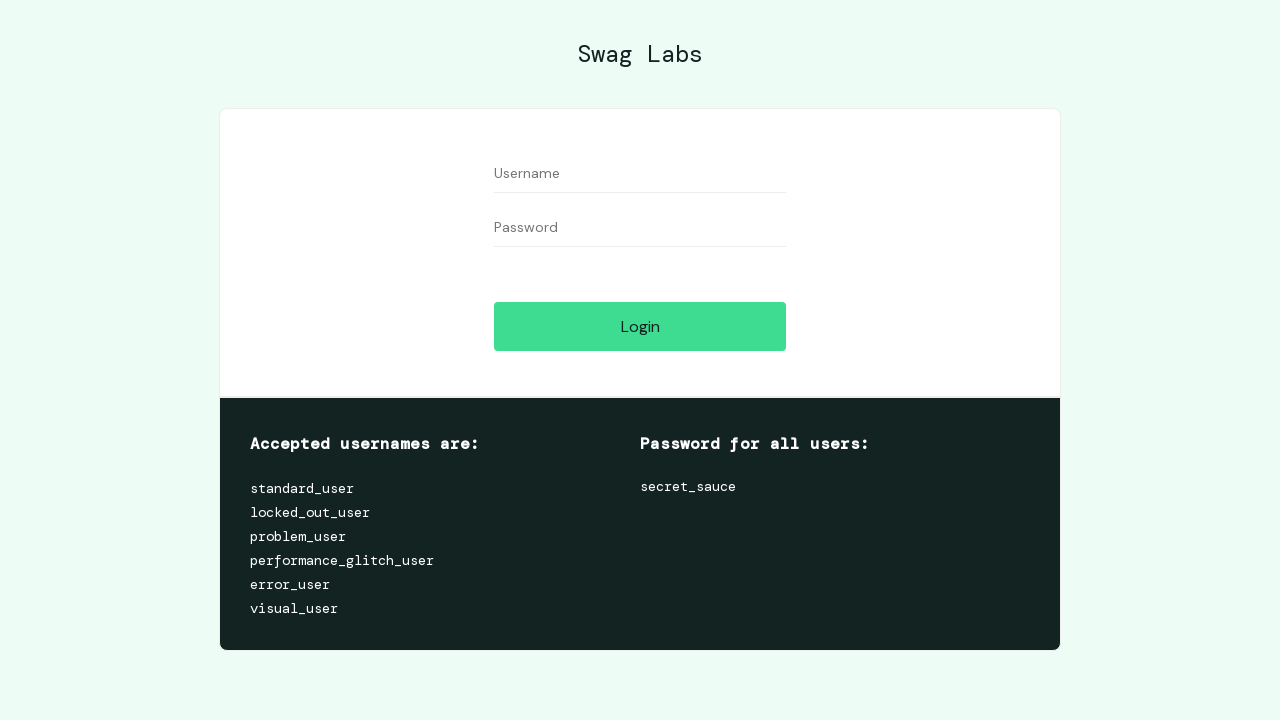

Waited for username field to be visible
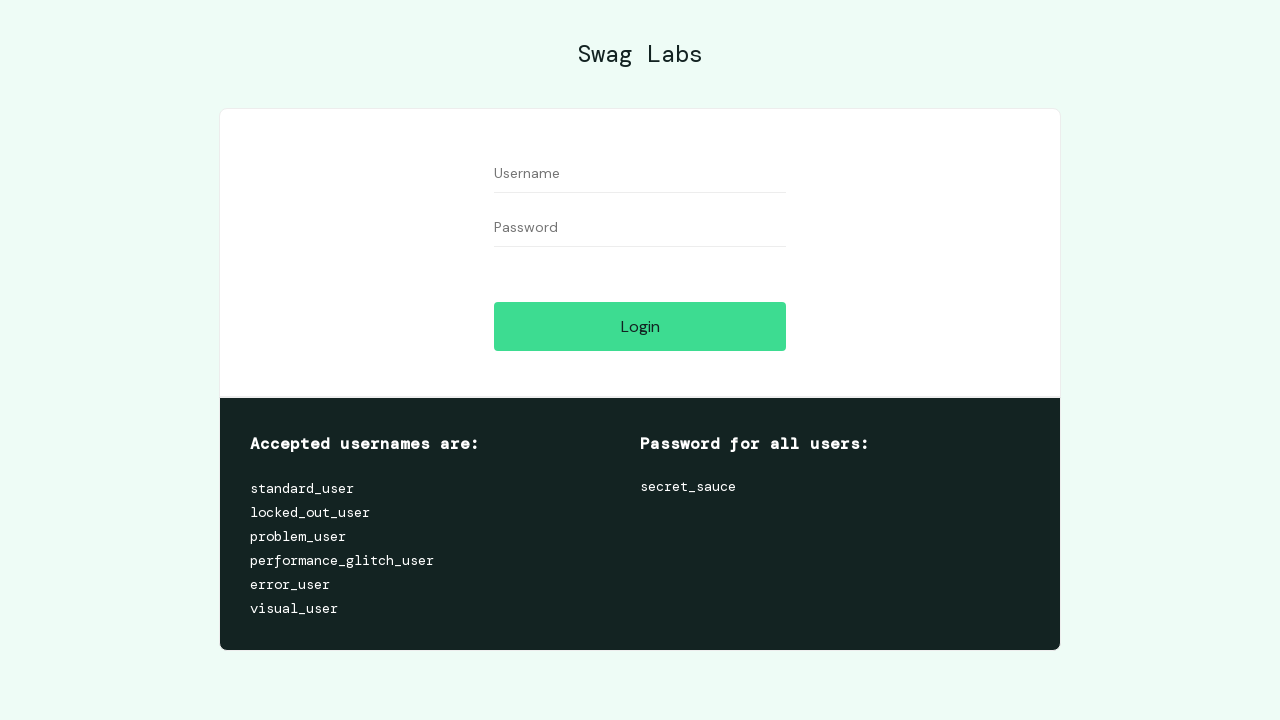

Cleared username field (left empty) on #user-name
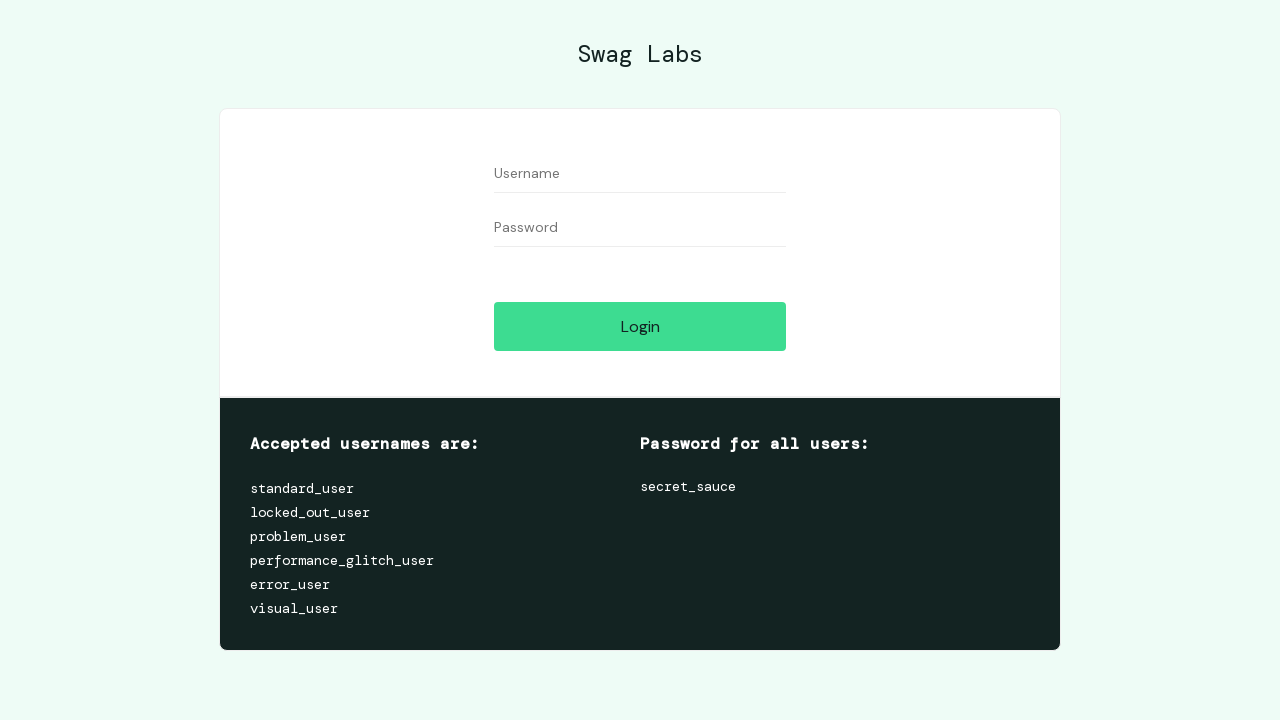

Cleared password field (left empty) on #password
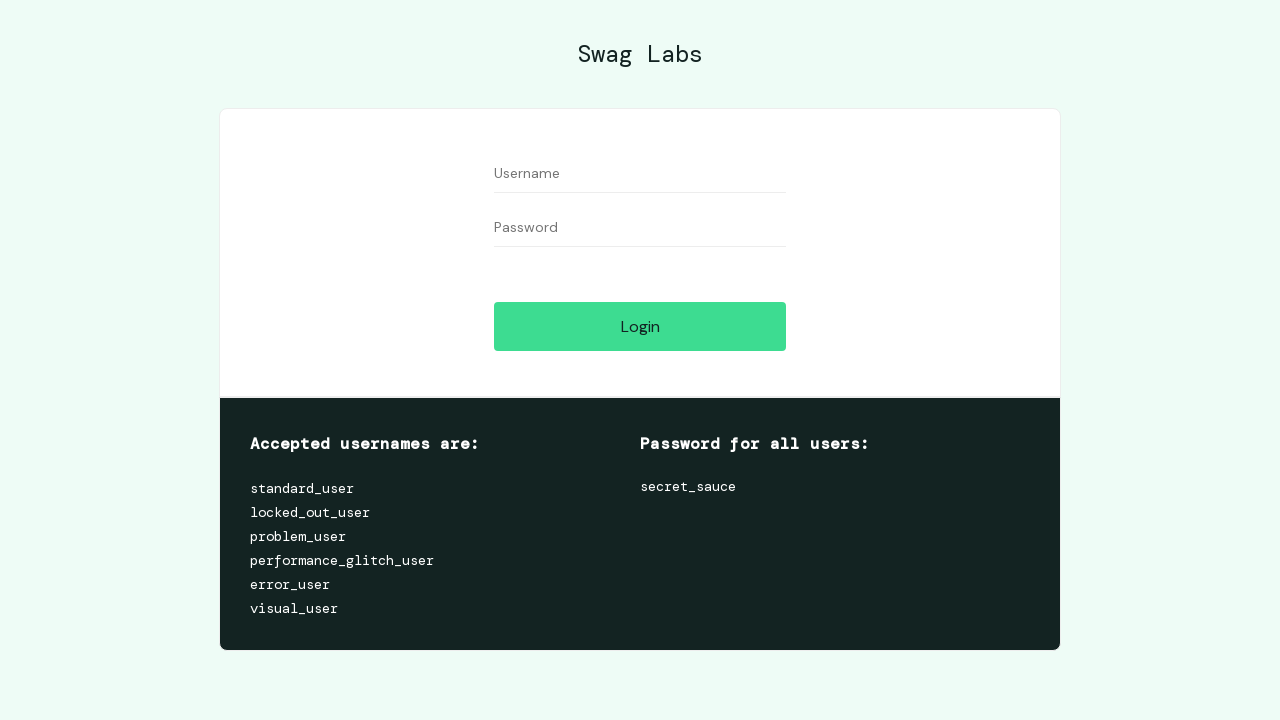

Clicked login button with empty username and password at (640, 326) on #login-button
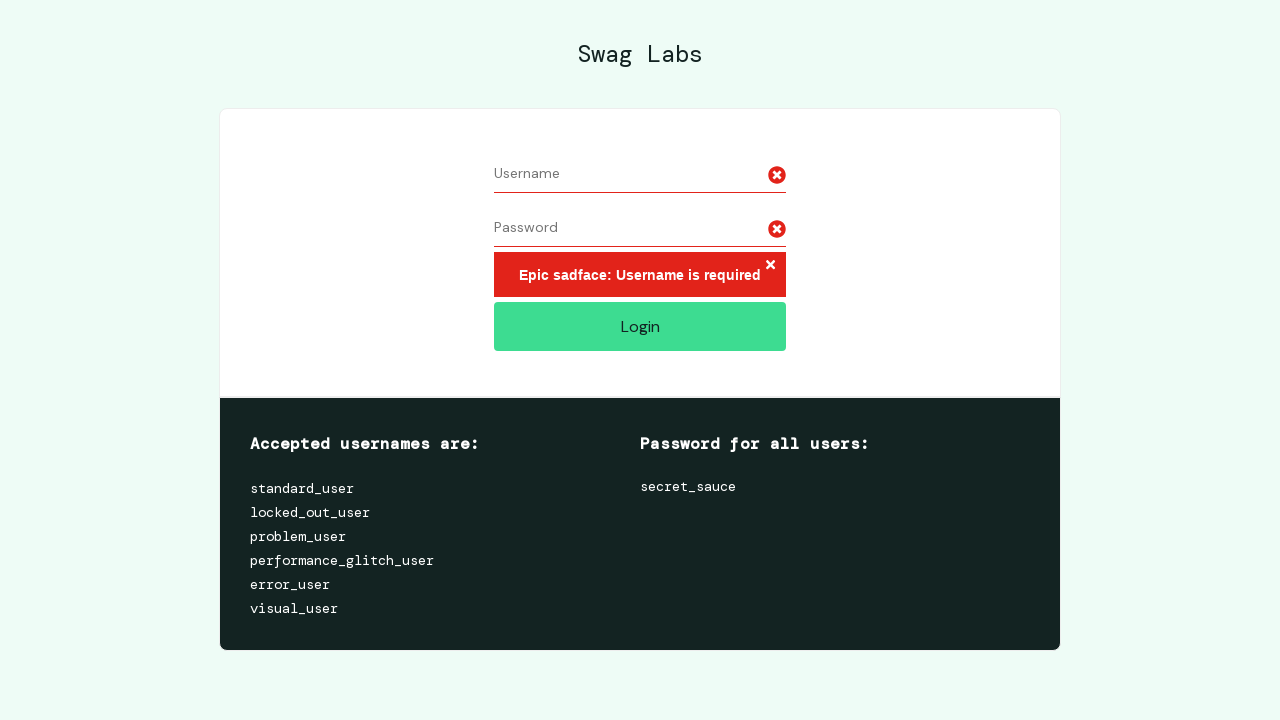

Waited for error message to be visible
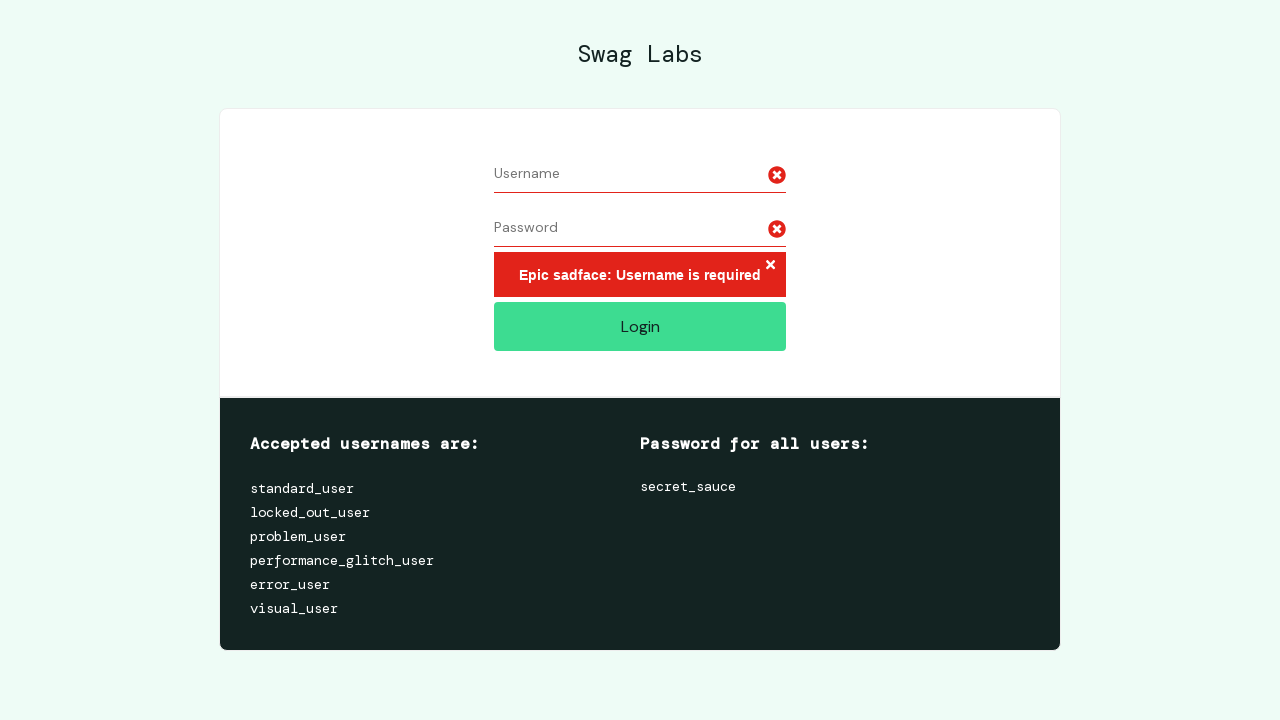

Verified error message displays 'Epic sadface: Username is required'
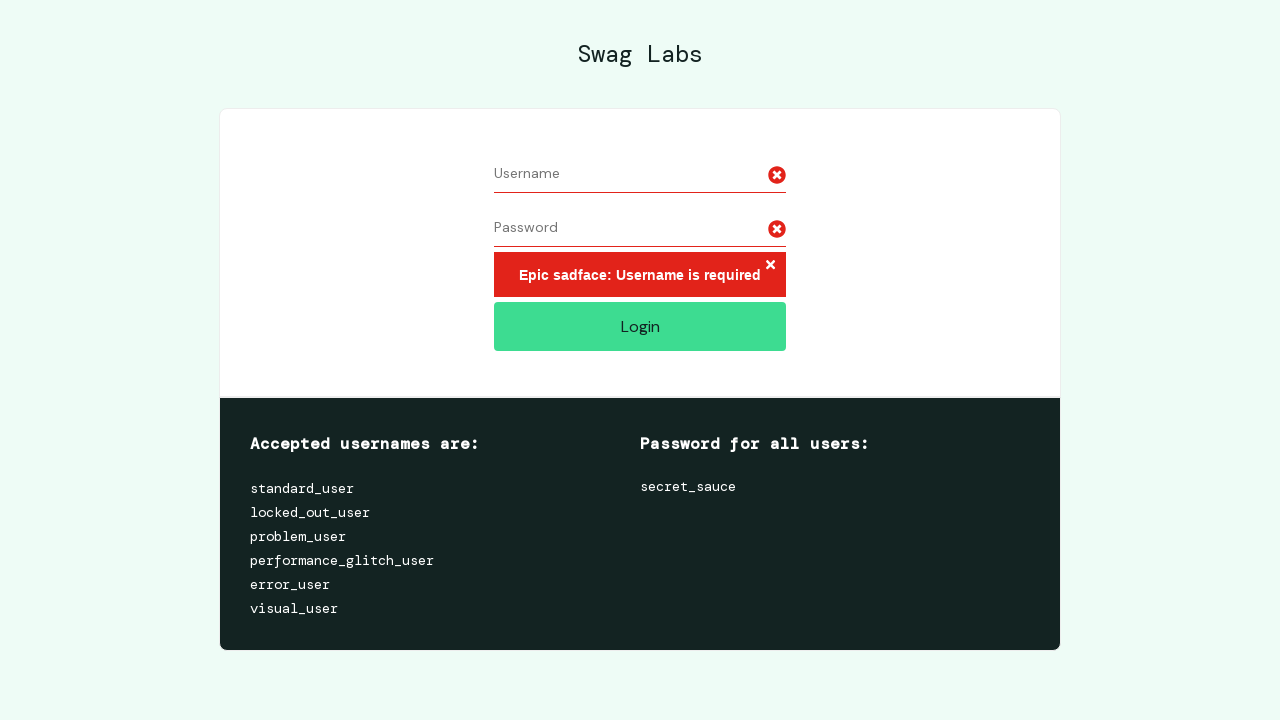

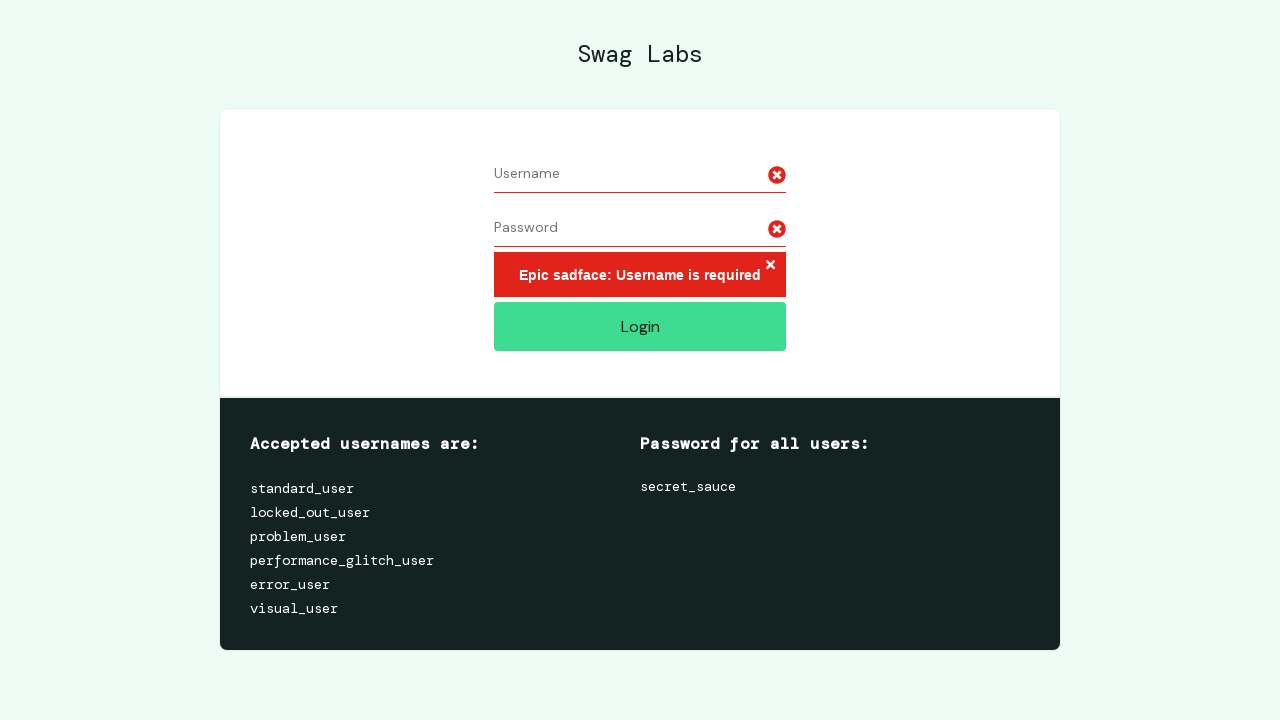